Demonstrates drag and drop by offset position from draggable element

Starting URL: https://crossbrowsertesting.github.io/drag-and-drop

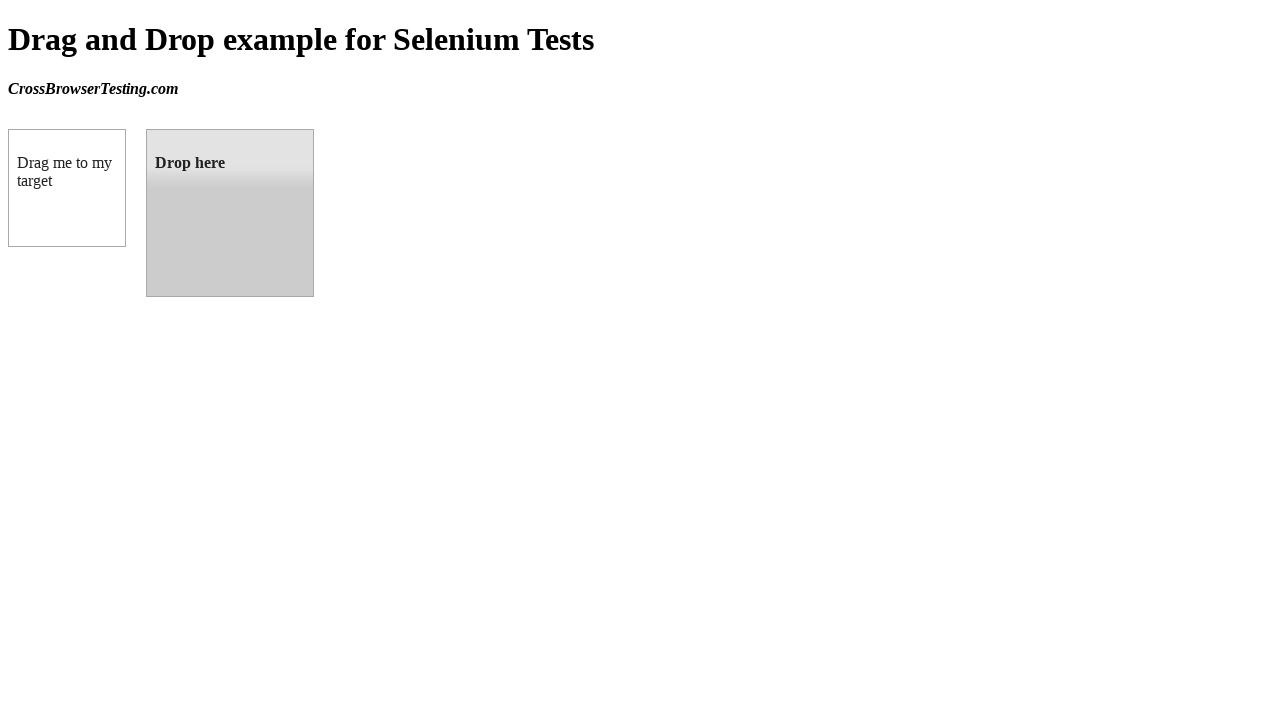

Located draggable element
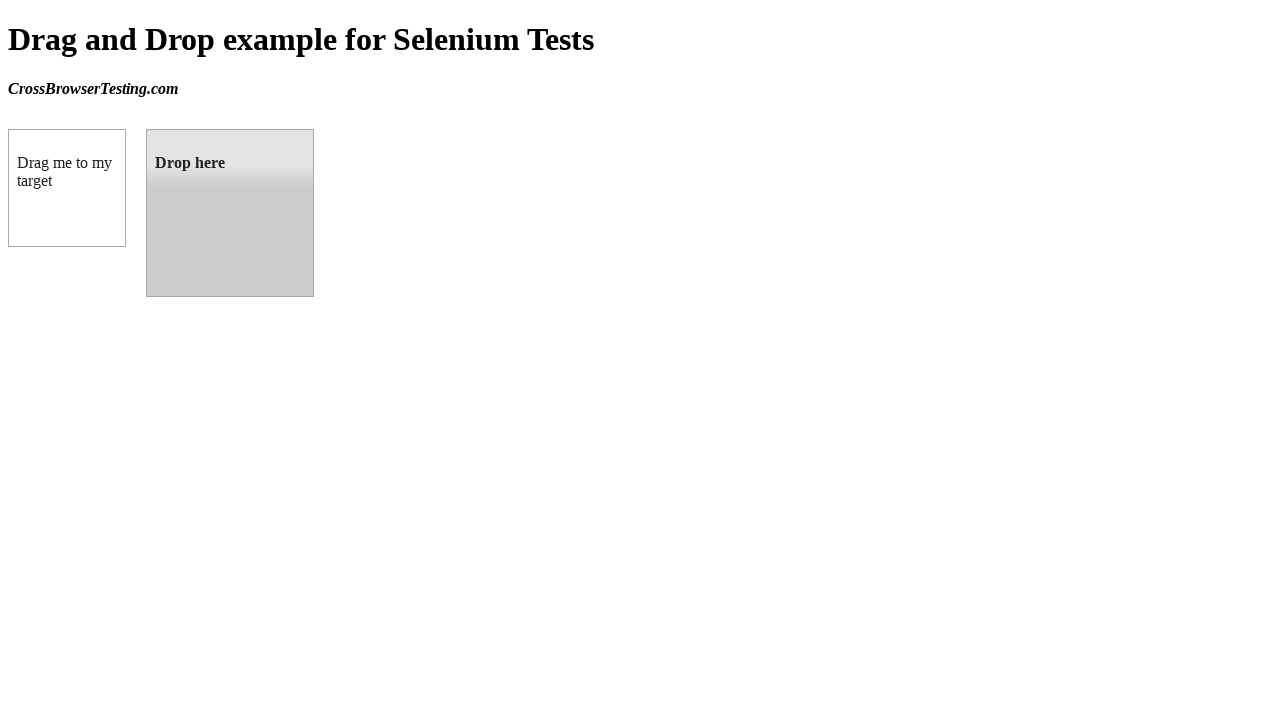

Located droppable element
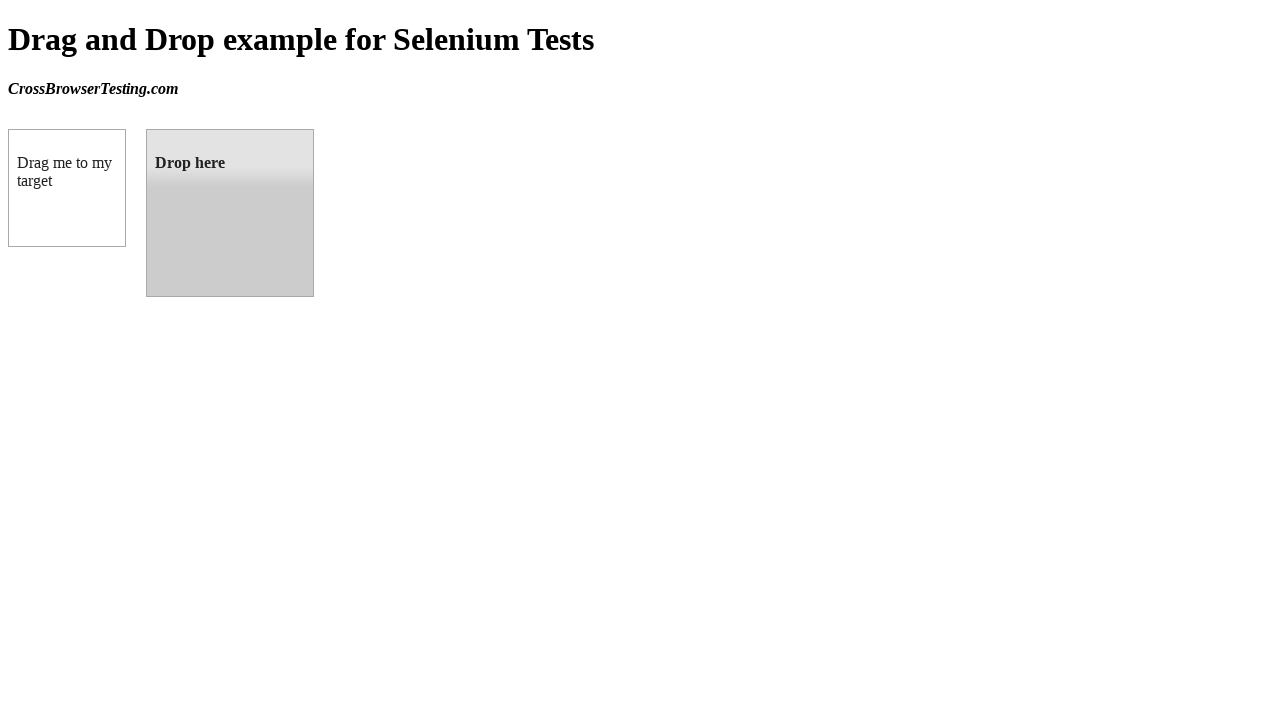

Retrieved bounding box of target element
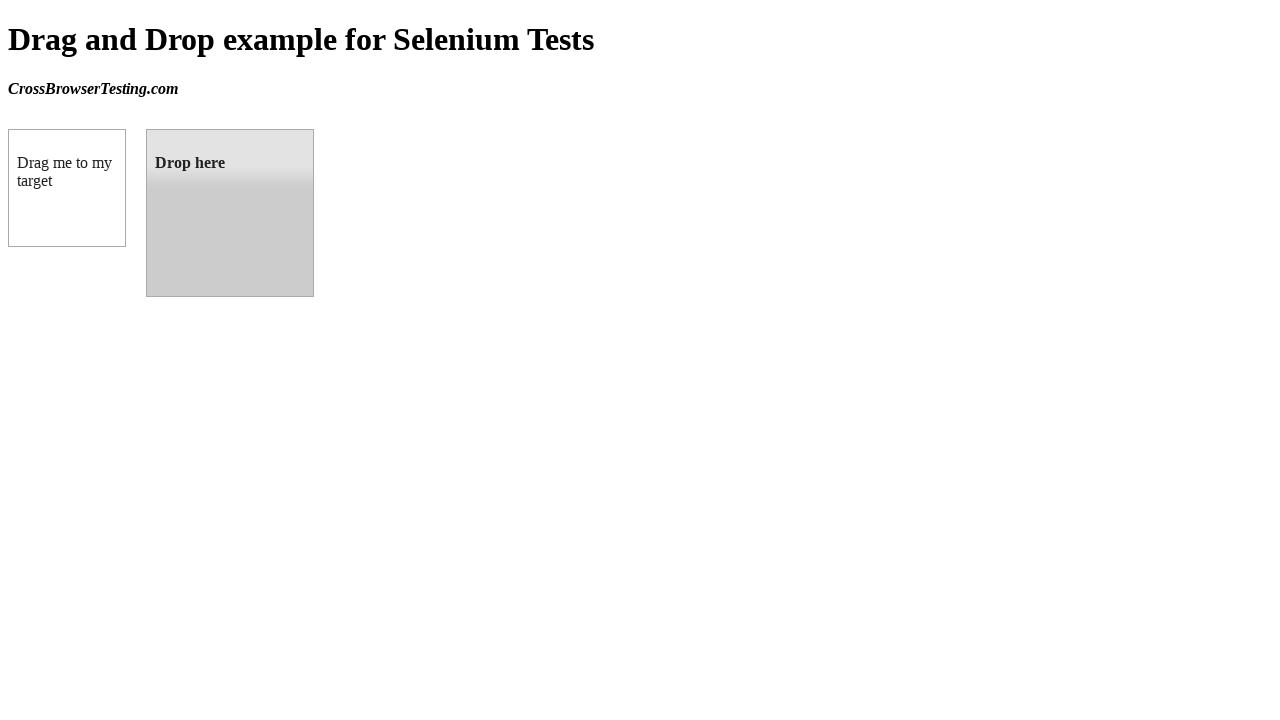

Dragged source element to target element by offset position at (230, 213)
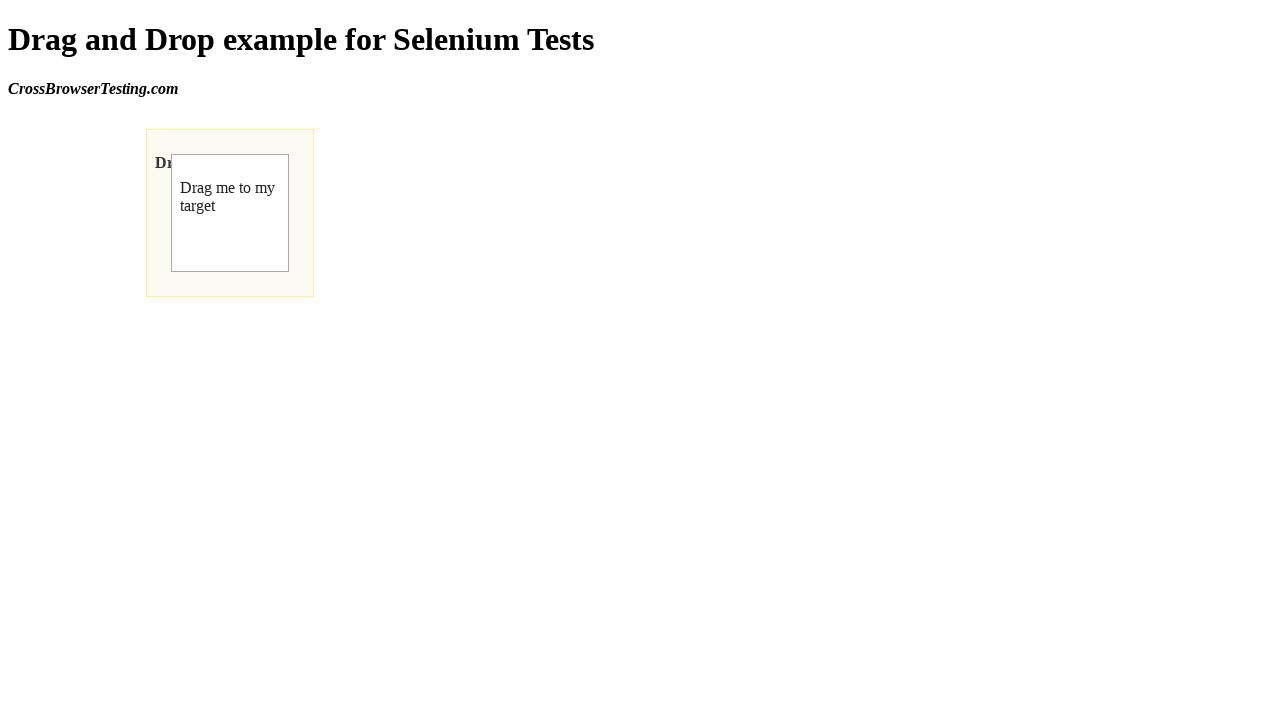

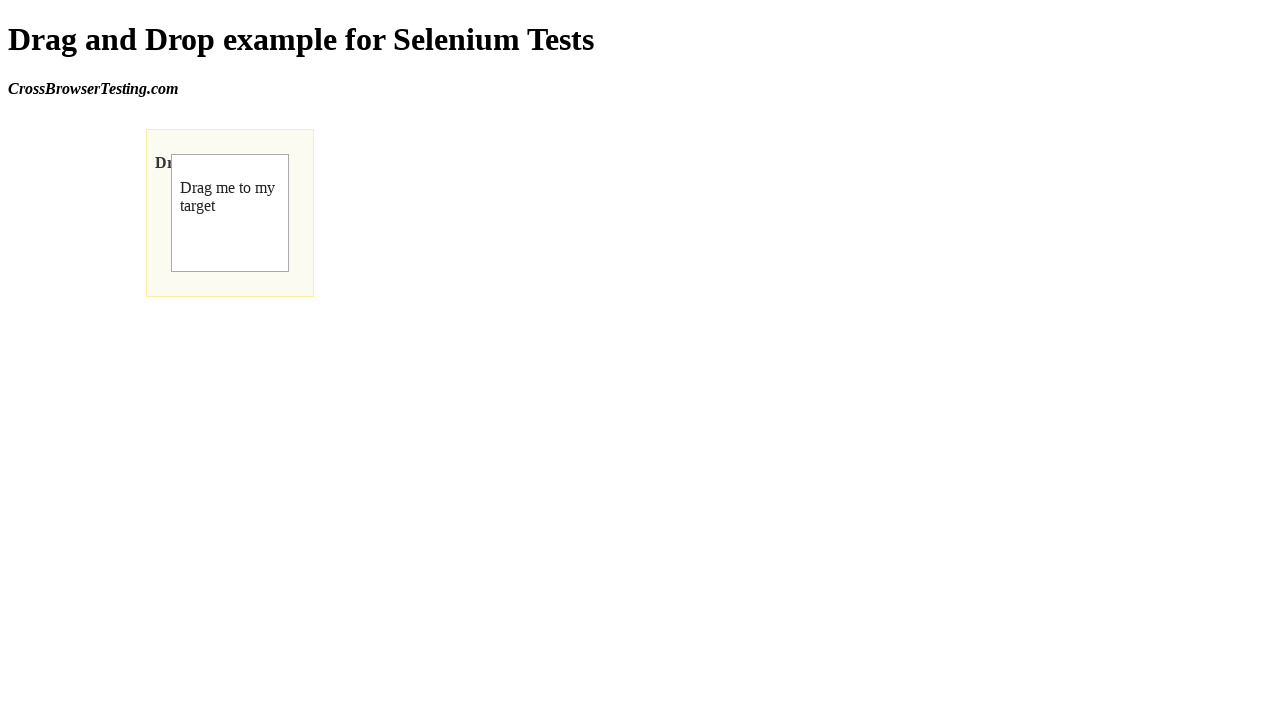